Tests custom pseudo class locators by navigating to Html Elements page and highlighting various elements using different selector strategies

Starting URL: https://techglobal-training.com/frontend

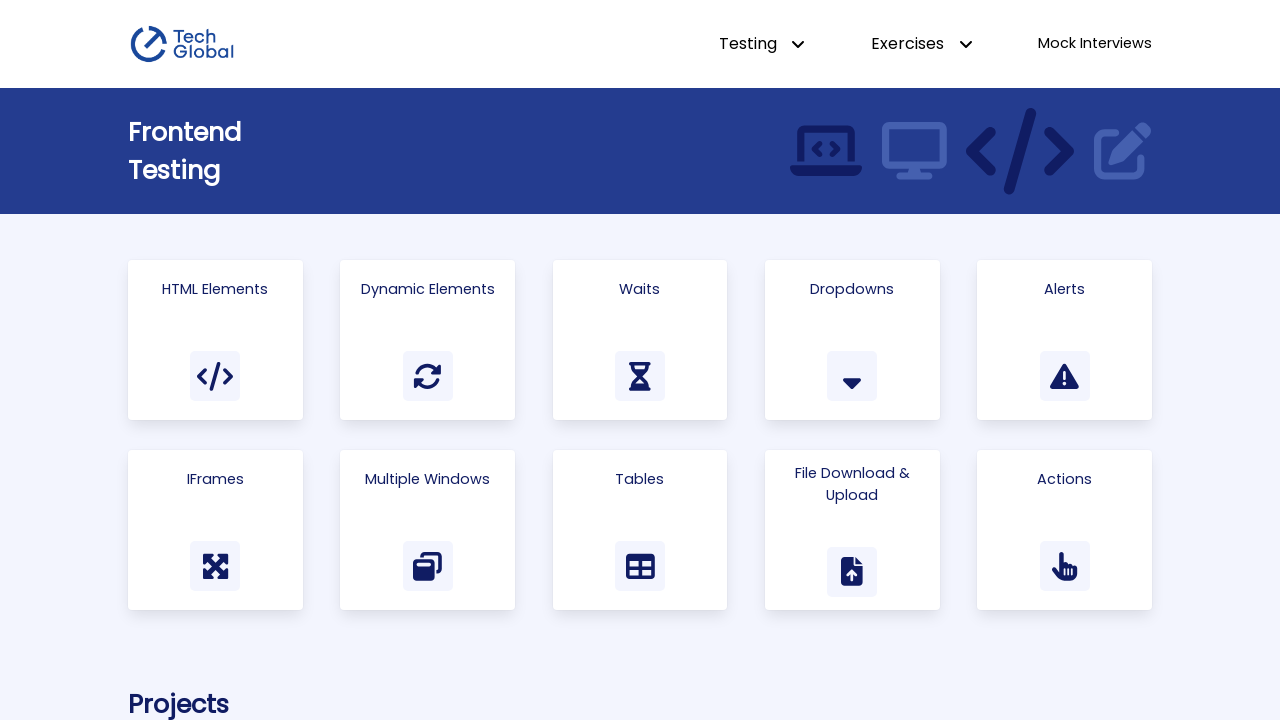

Clicked on Html Elements link at (215, 340) on a >> internal:has-text="Html Elements"i
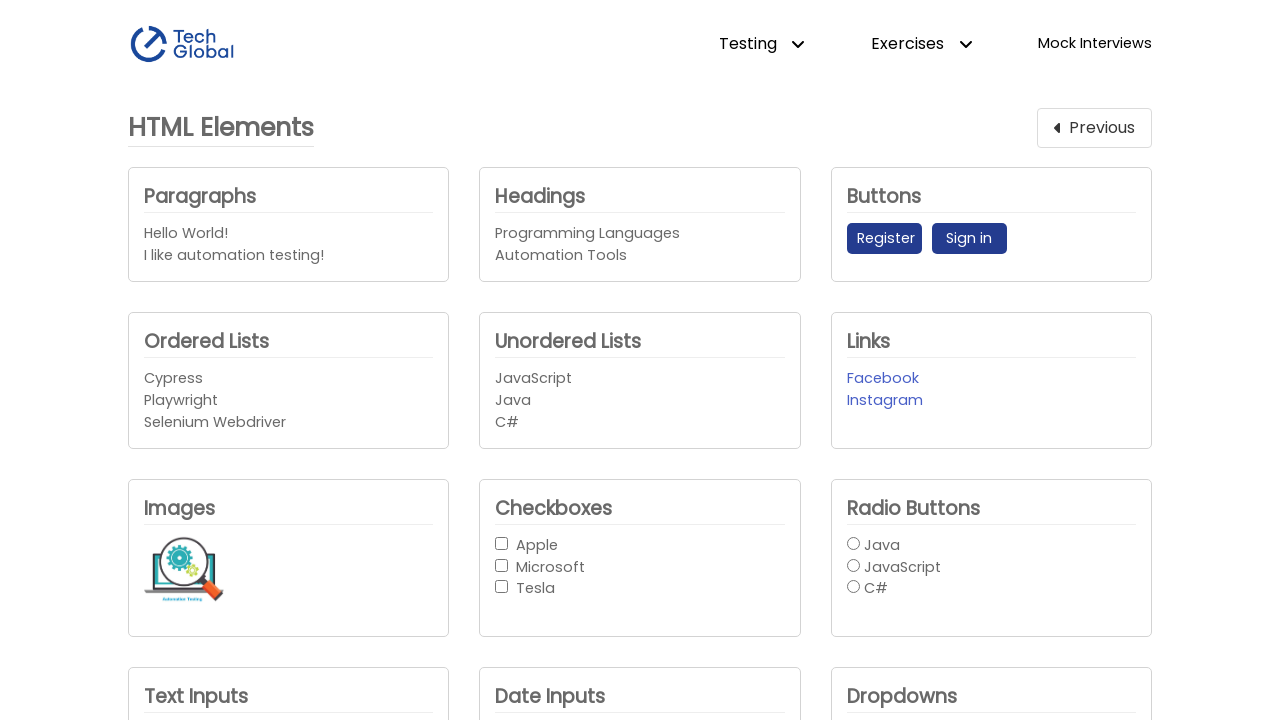

Highlighted the Register button using text pseudo-class
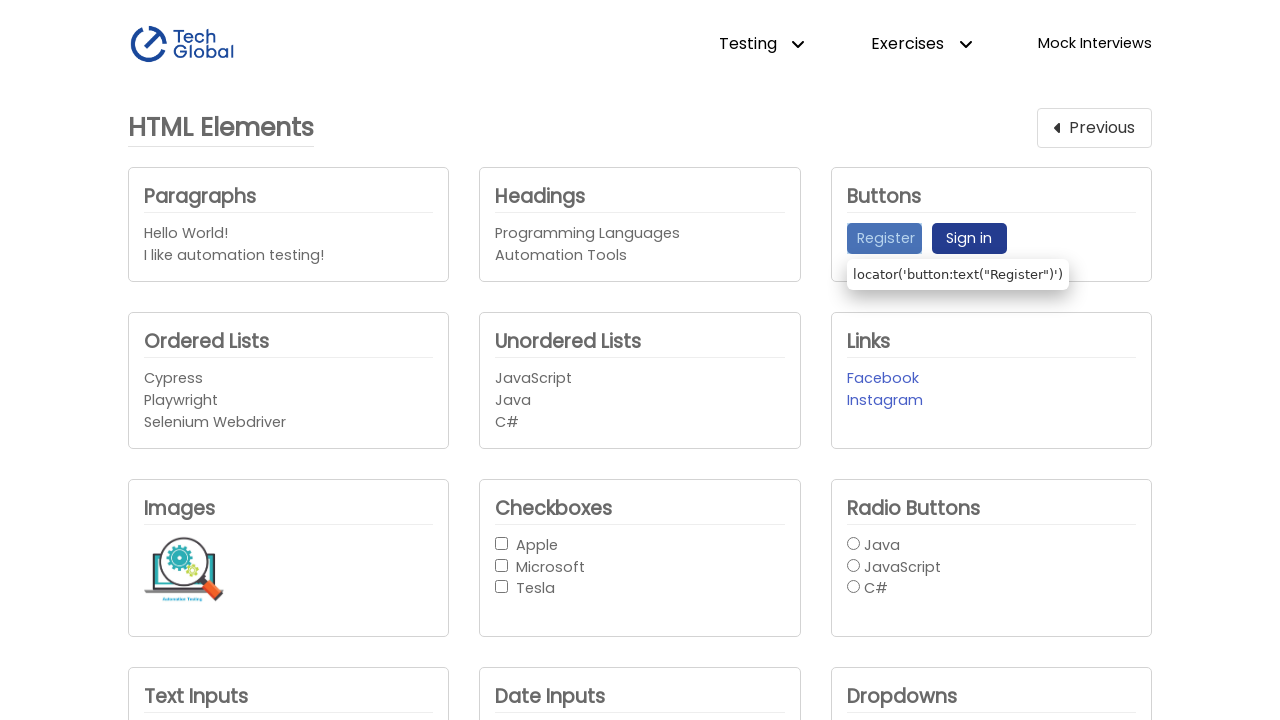

Highlighted the visible Sign in button using has-text and visible pseudo-classes
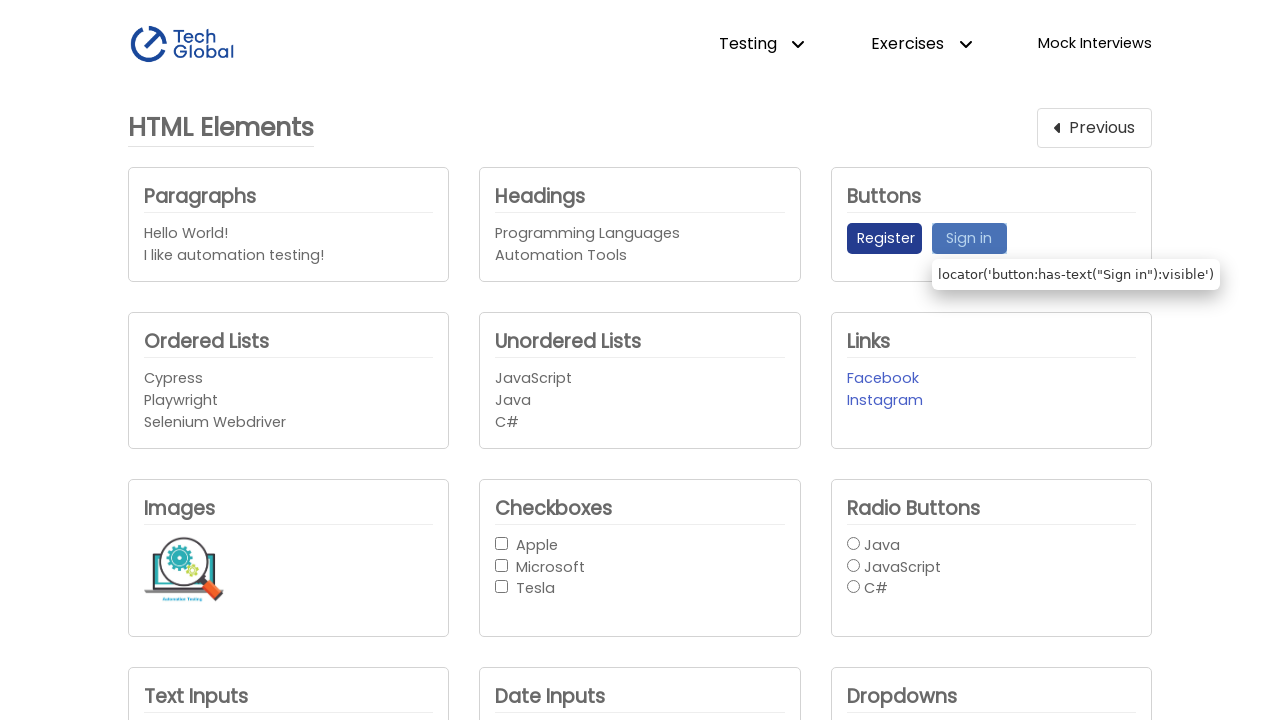

Highlighted the radio button group containing java_radio using has pseudo-class
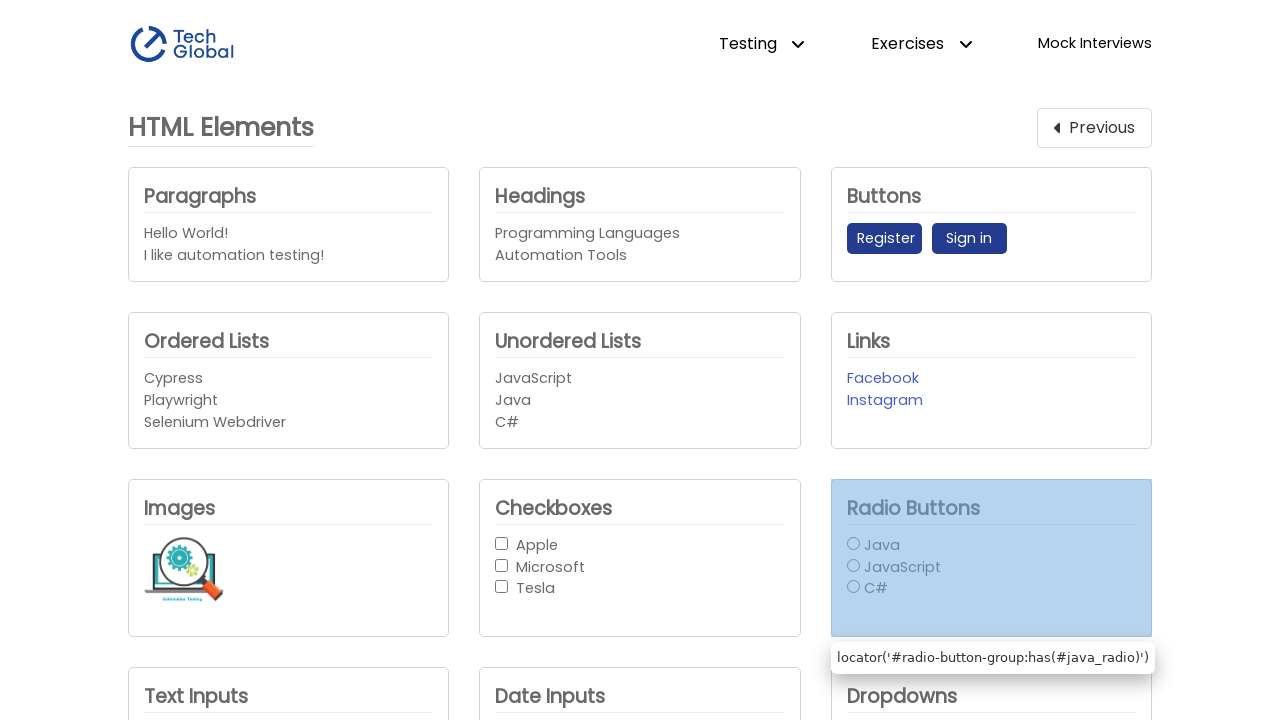

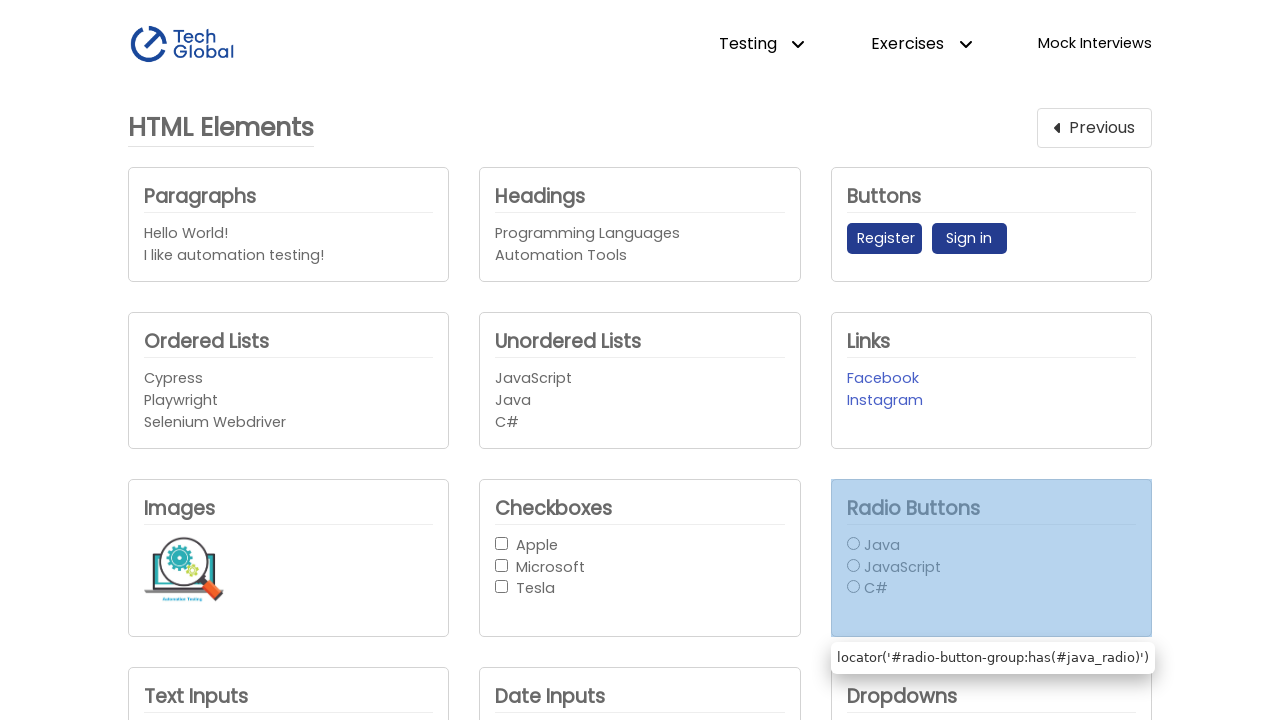